Tests a web form by filling various input types including text fields, password, textarea, dropdown, datalist, checkboxes, radio buttons, color picker, date picker, and range slider.

Starting URL: https://www.selenium.dev/selenium/web/web-form.html

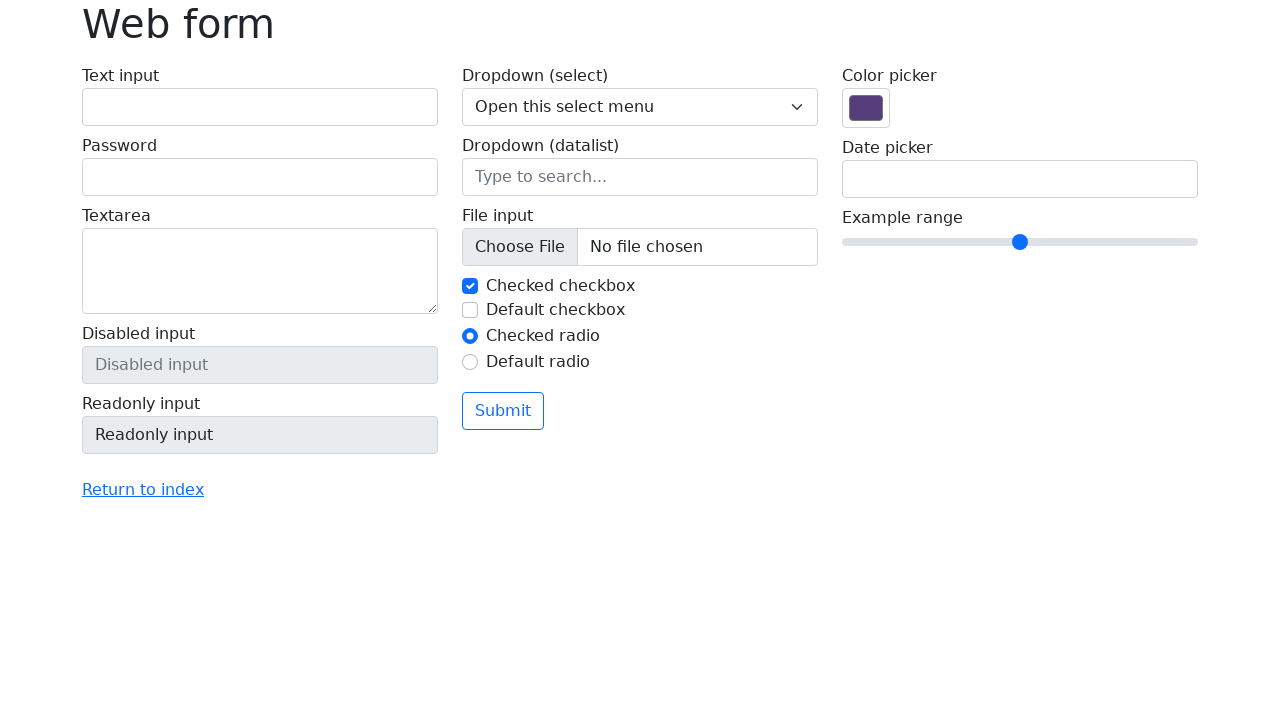

Filled text input field with 'Sample text input' on input#my-text-id
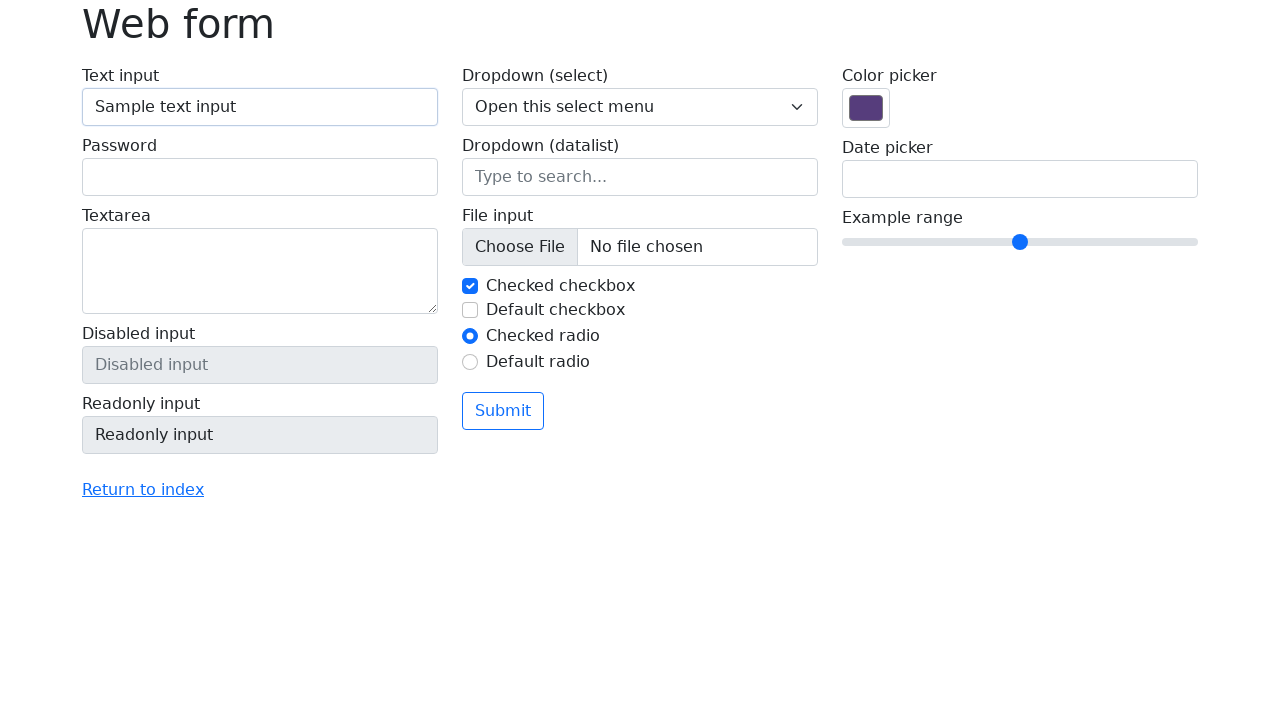

Filled password field with 'Password123' on input[name='my-password']
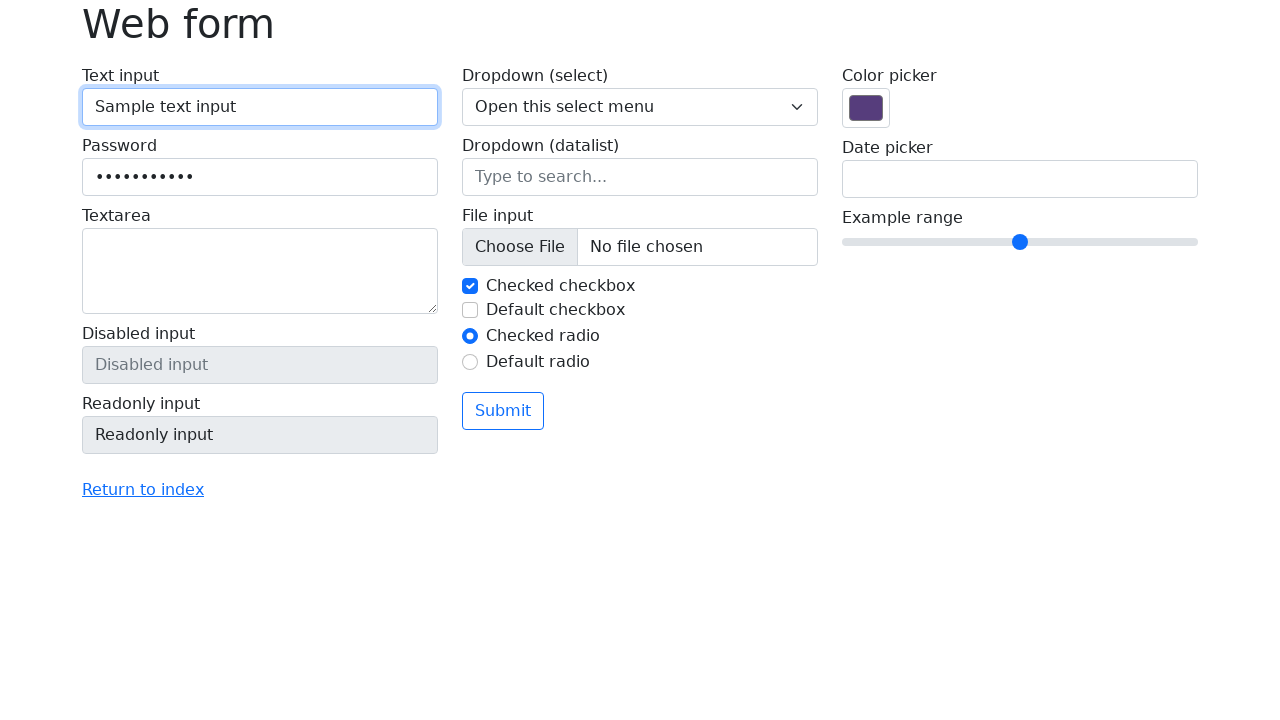

Filled textarea with sample content on textarea[name='my-textarea']
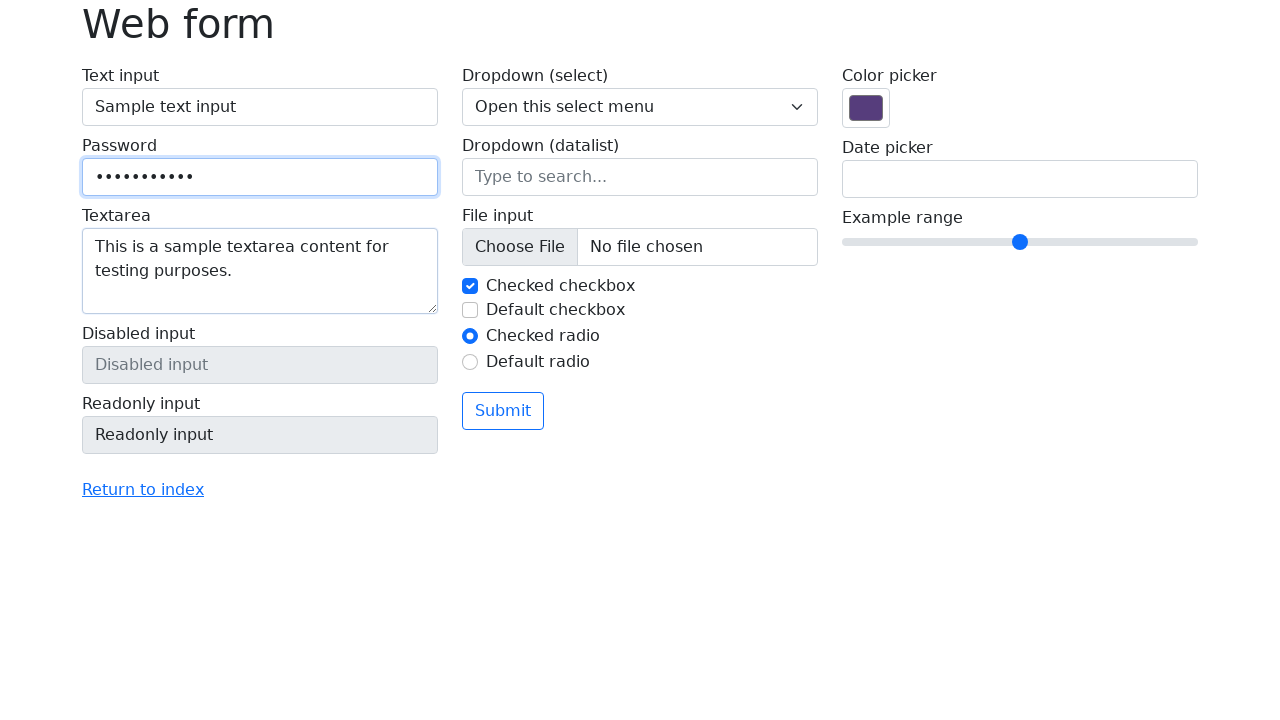

Selected 'Two' from dropdown menu on select[name='my-select']
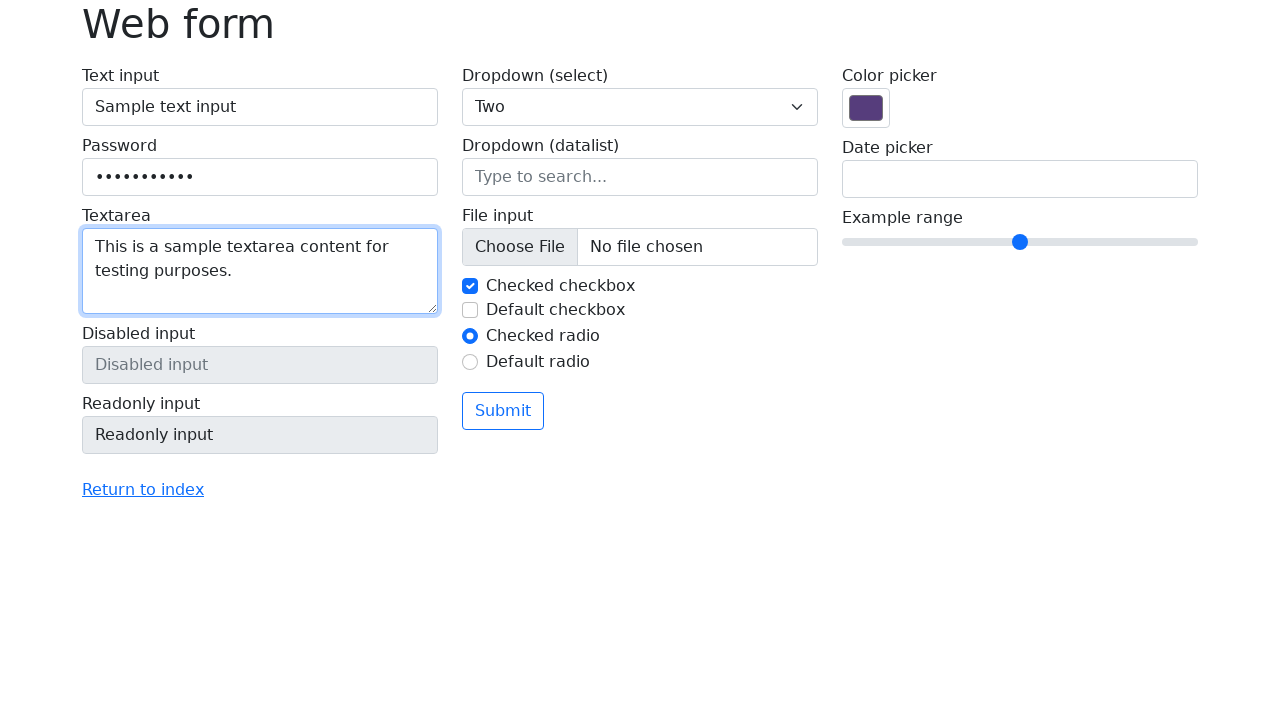

Filled datalist input with 'San Francisco' on input[name='my-datalist']
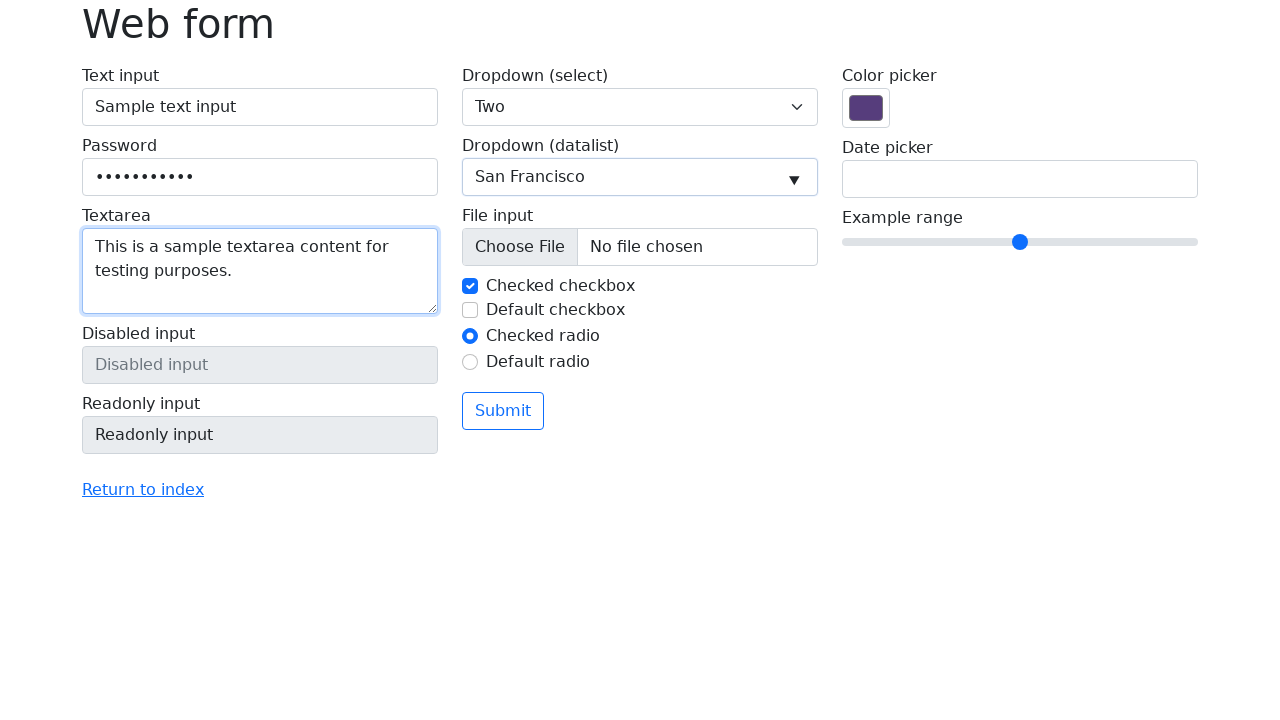

Located checkbox 1
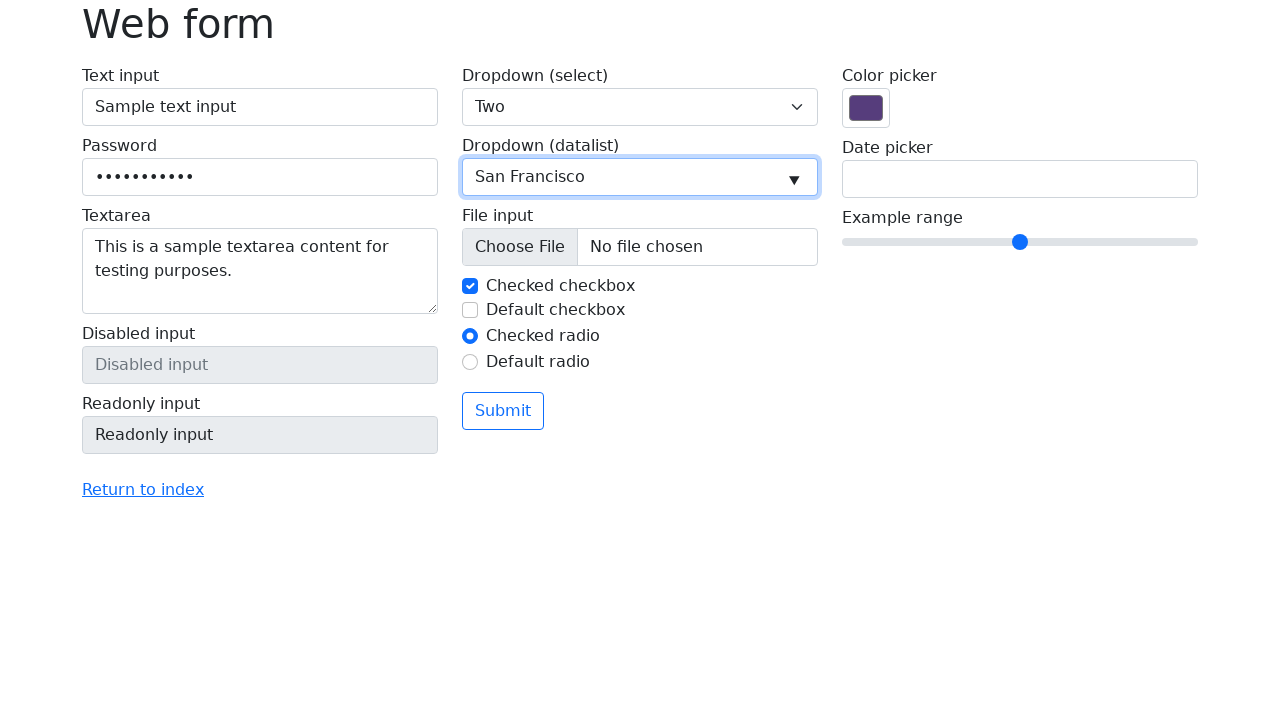

Unchecked checkbox 1 at (470, 286) on #my-check-1
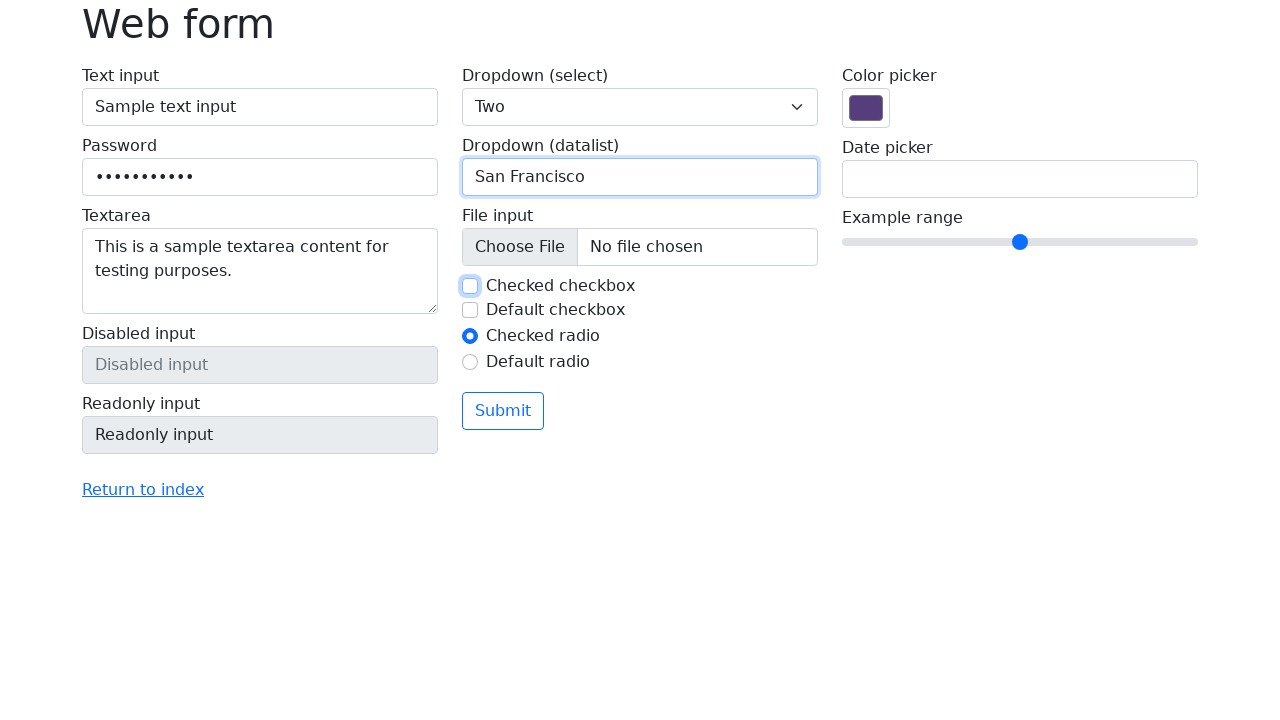

Checked checkbox 1 at (470, 286) on #my-check-1
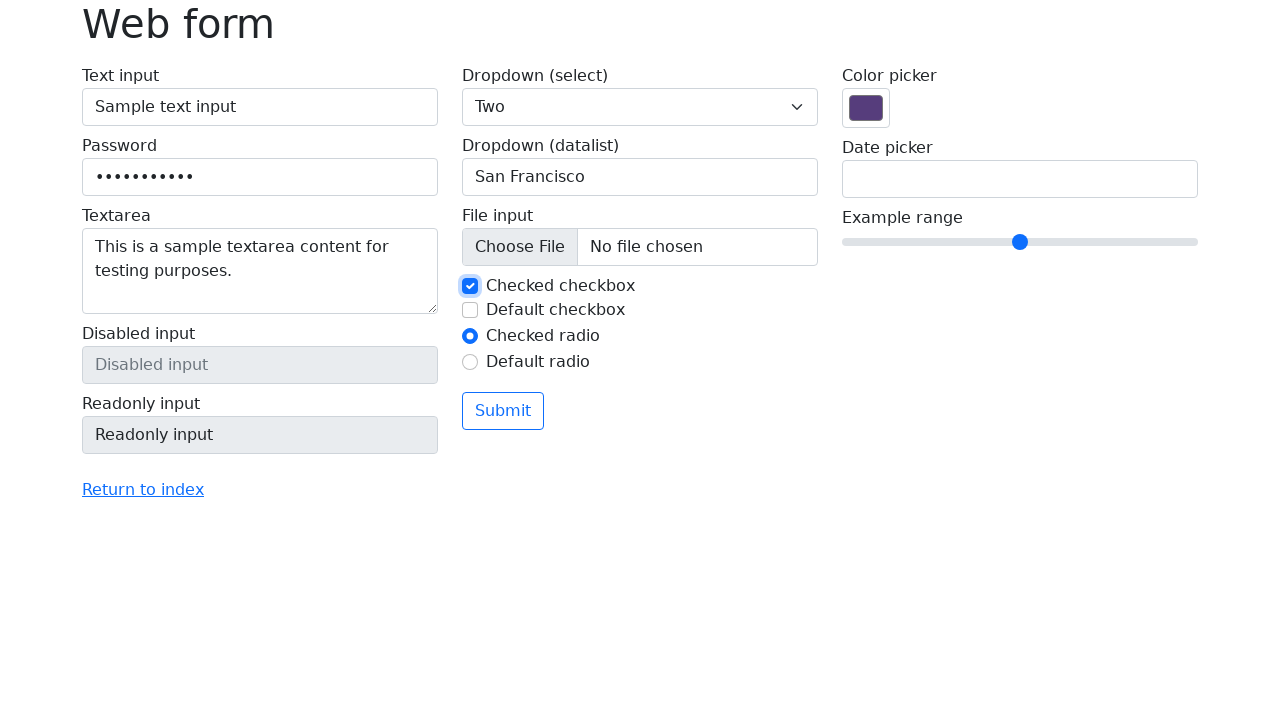

Located checkbox 2
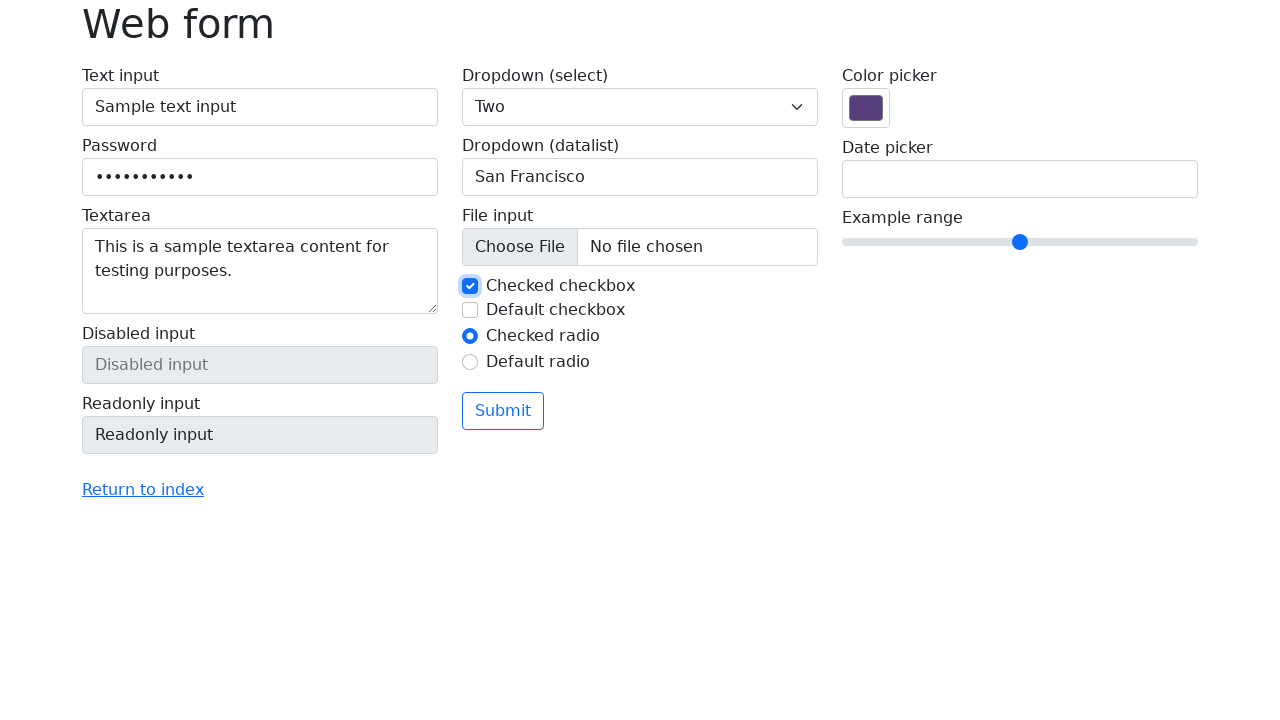

Checked checkbox 2 at (470, 310) on #my-check-2
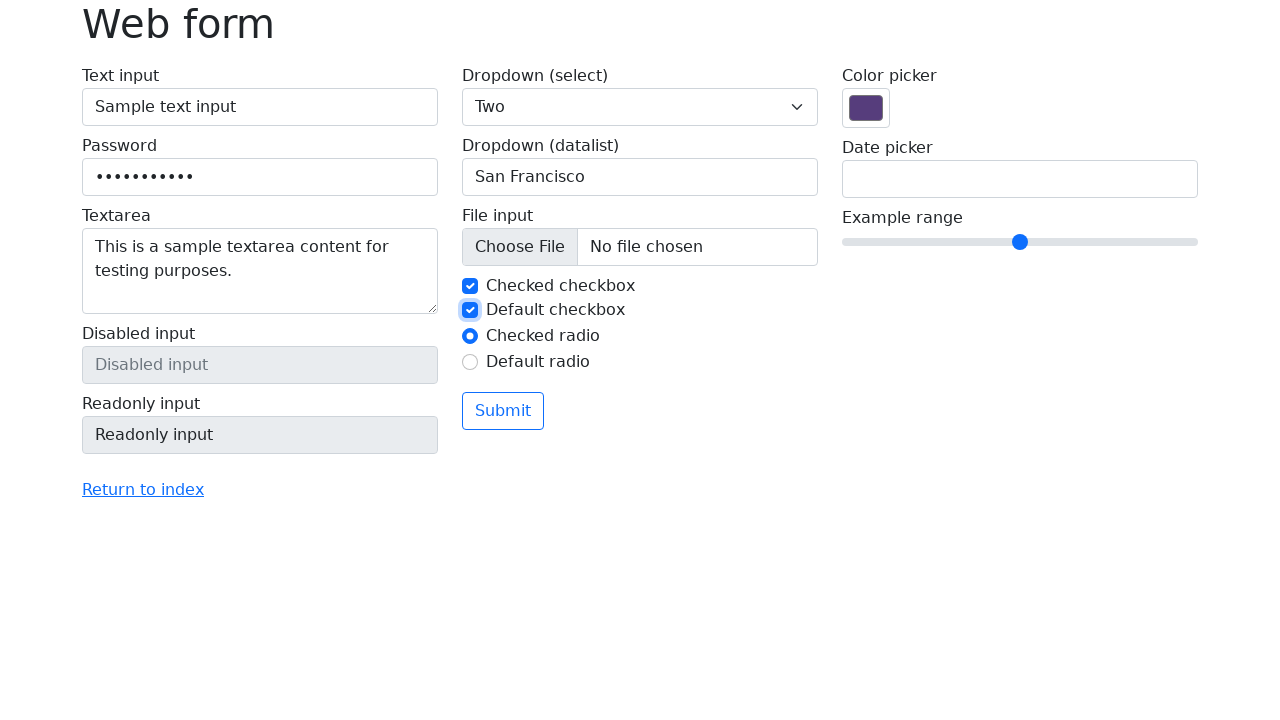

Selected radio button 1 on #my-radio-1
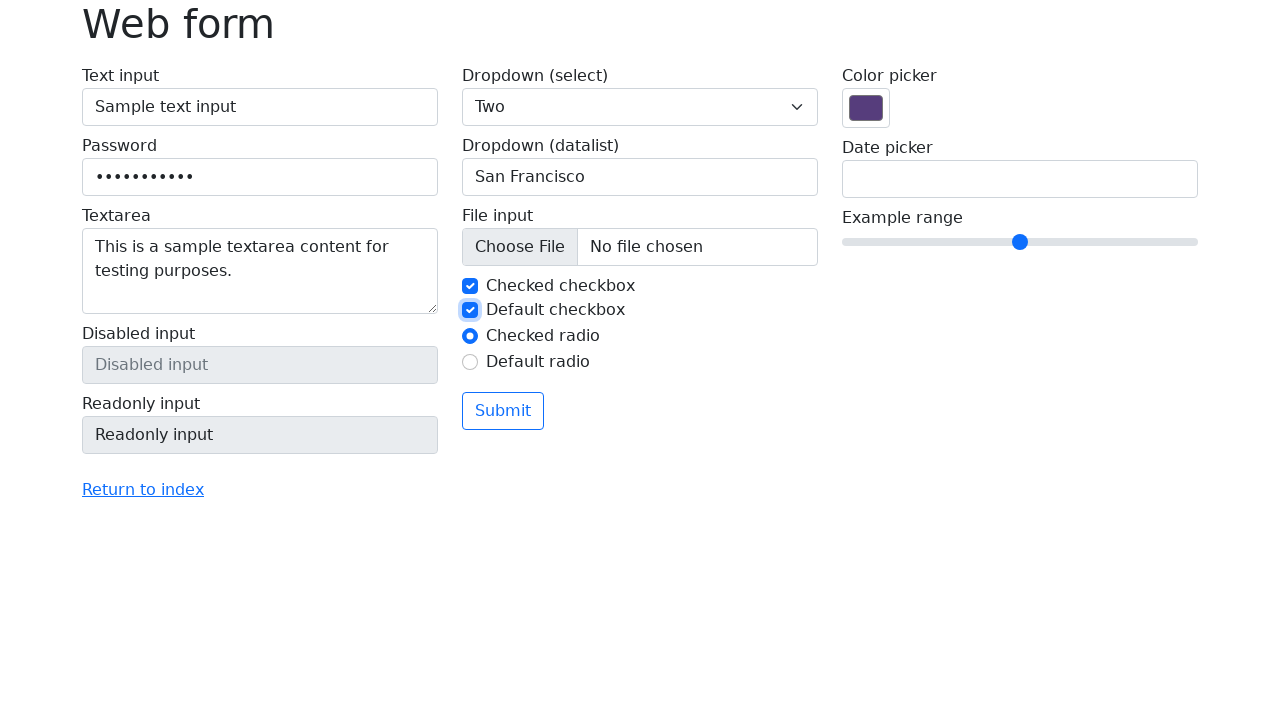

Set color picker to '#3498db' on input[name='my-colors']
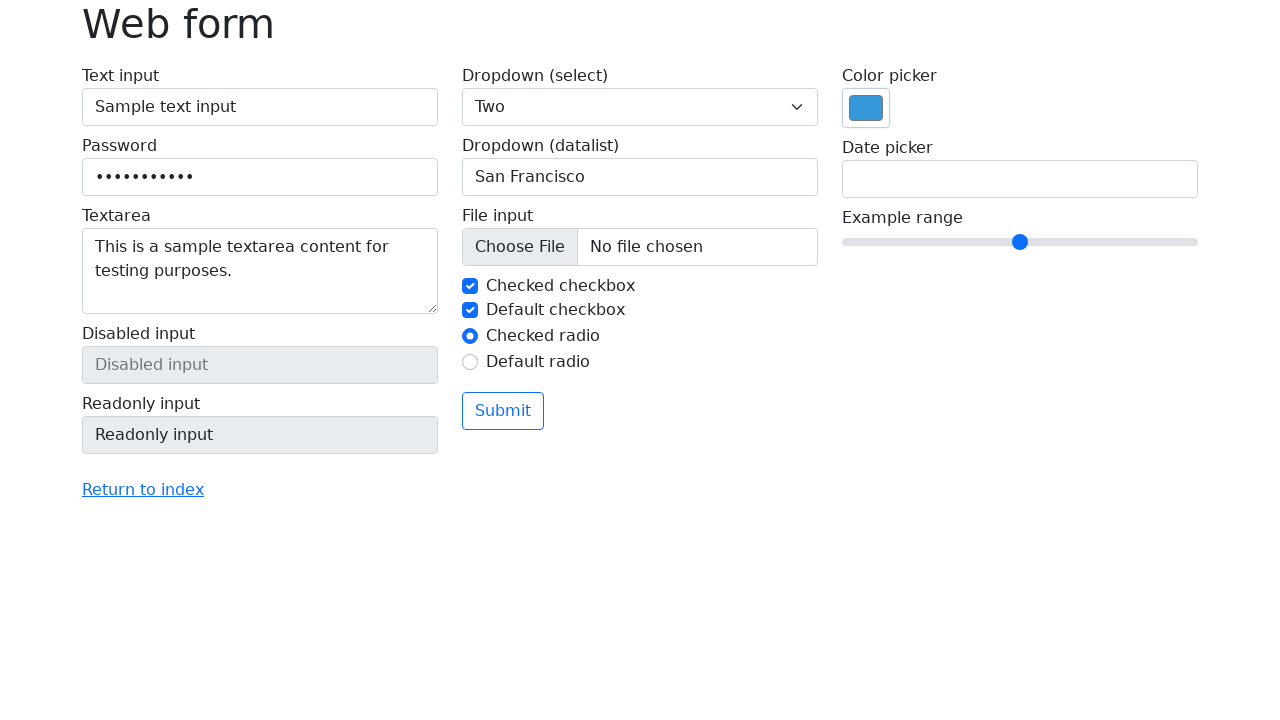

Set date picker to '2024-06-15' on input[name='my-date']
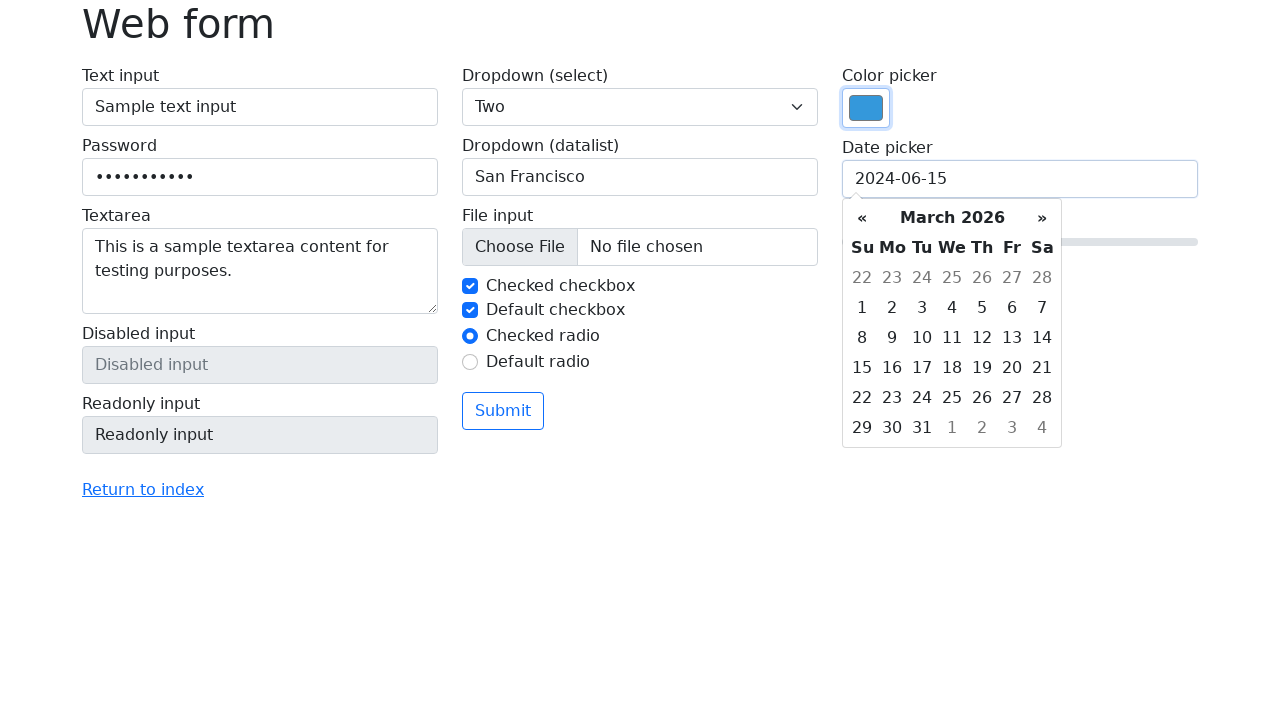

Set range slider to value '7' on input[name='my-range']
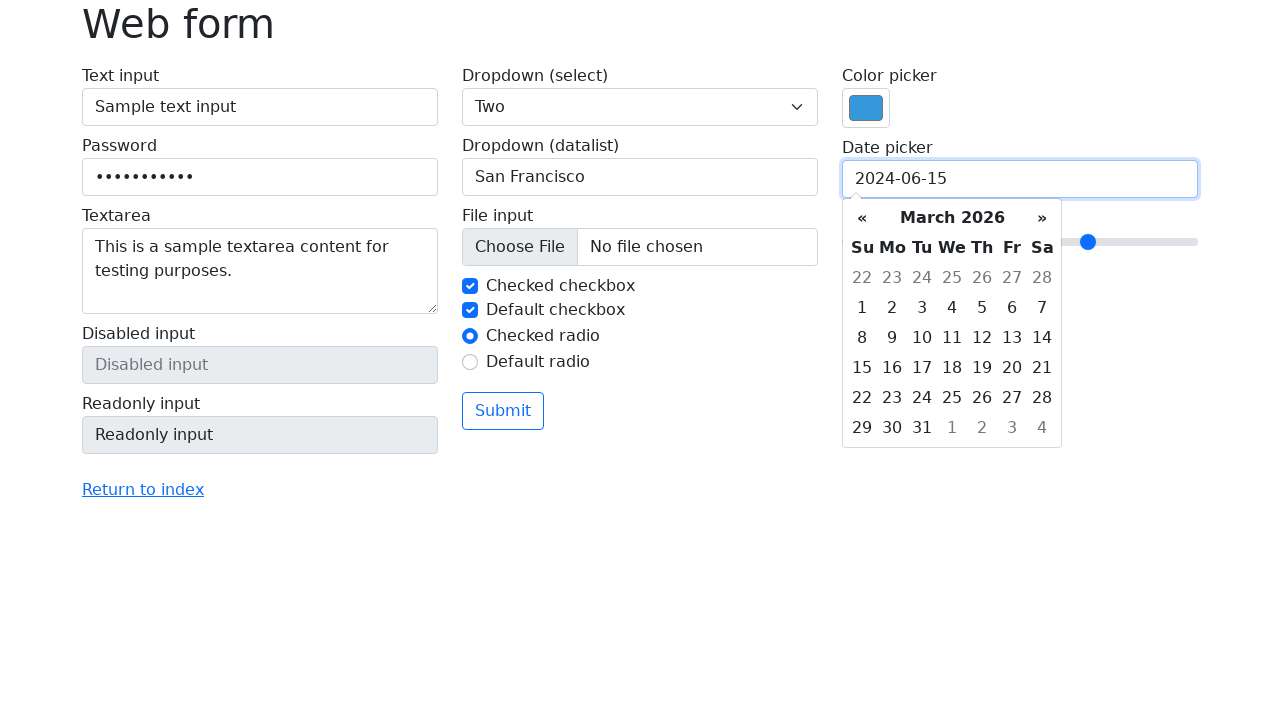

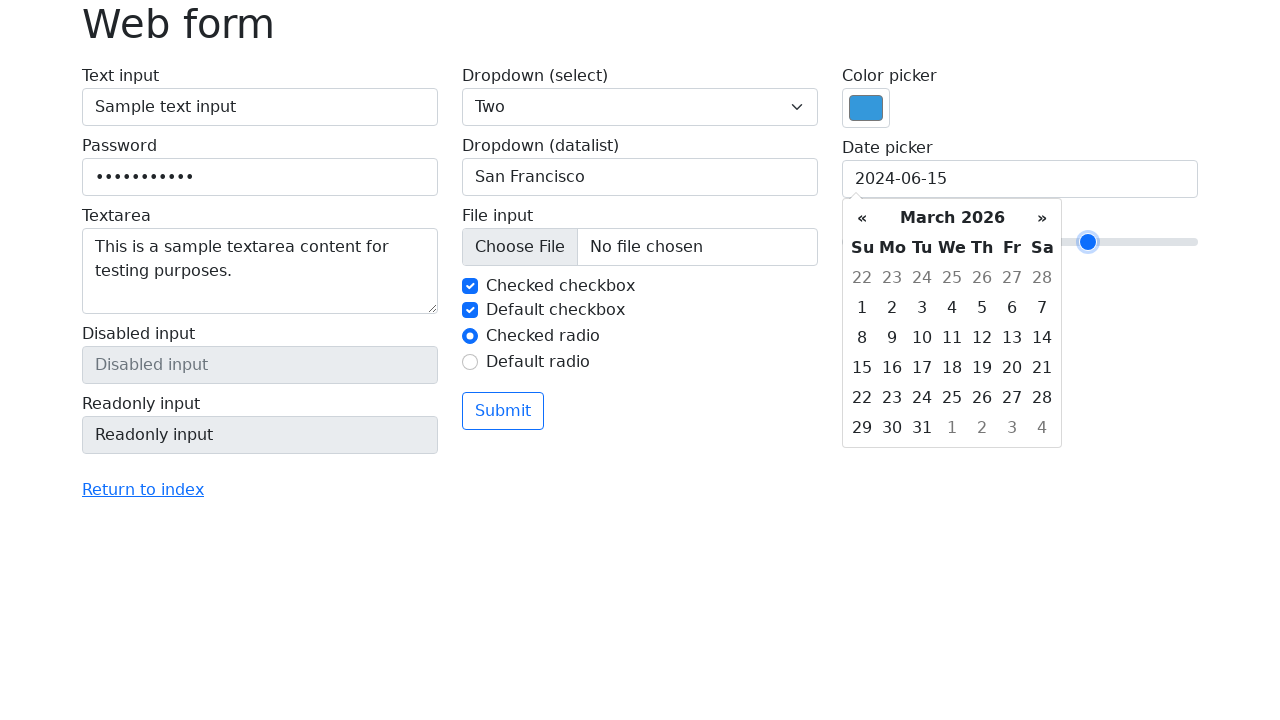